Tests a multi-step form submission flow by clicking a dynamically calculated link text, then filling out a form with first name, last name, city, and country fields before submitting.

Starting URL: http://suninjuly.github.io/find_link_text

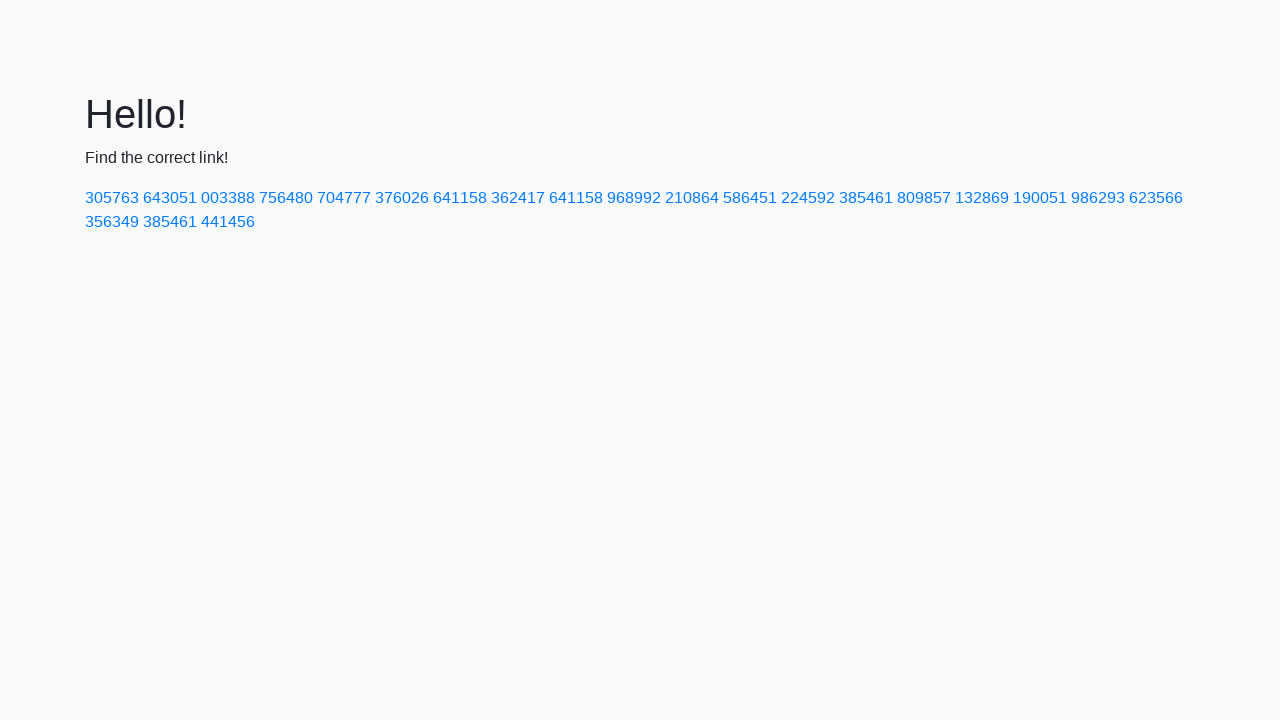

Clicked dynamically calculated link with text '224592' at (808, 198) on text=224592
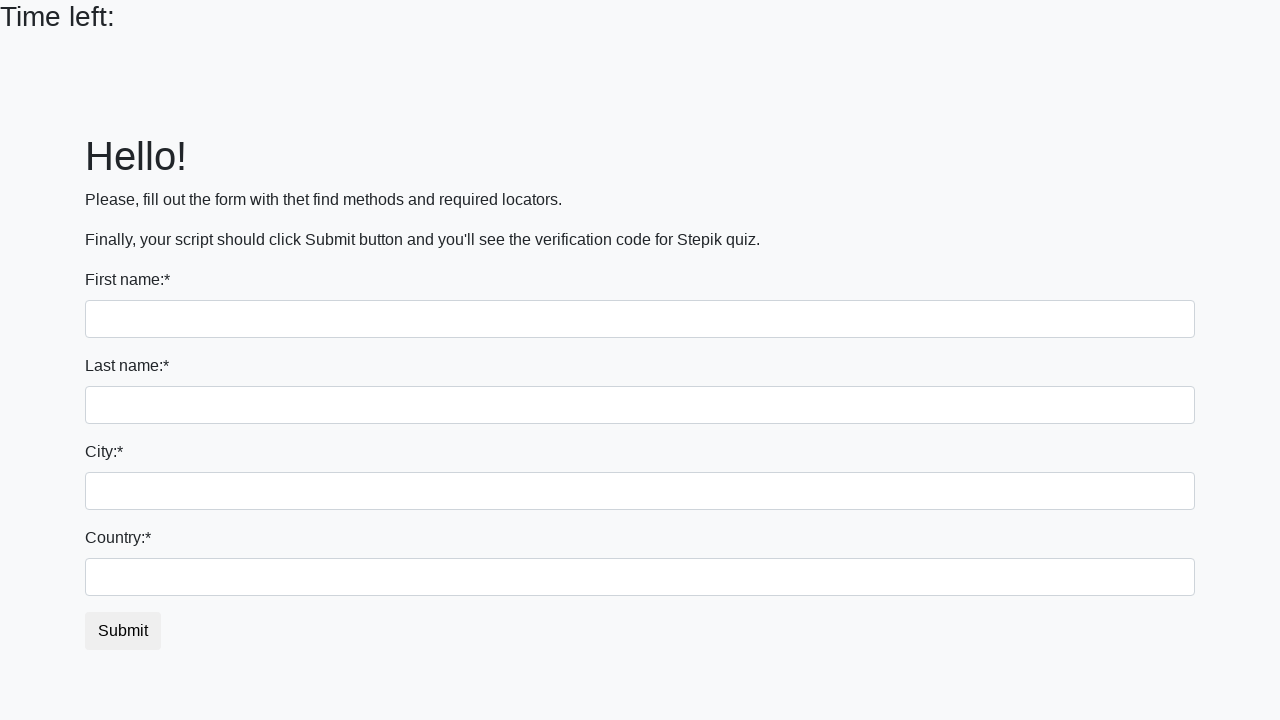

Filled first name field with 'Ivan' on input
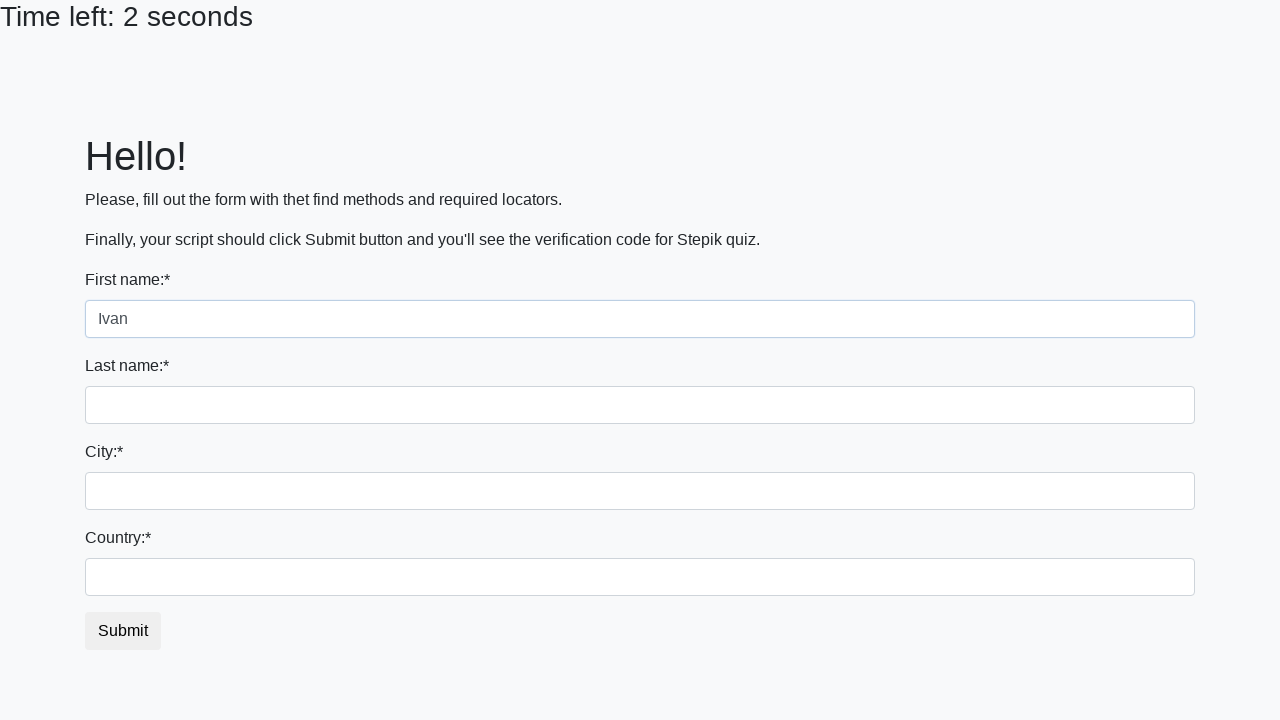

Filled last name field with 'Petrov' on input[name='last_name']
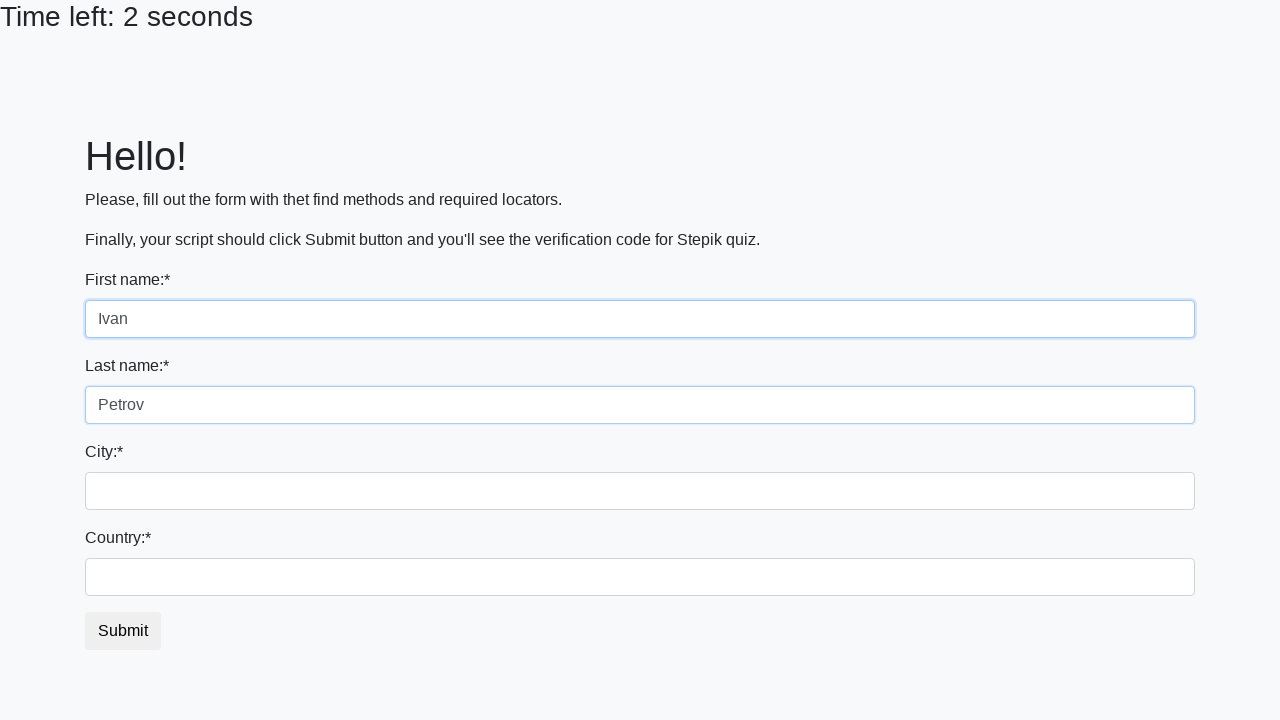

Filled city field with 'Smolensk' on .city
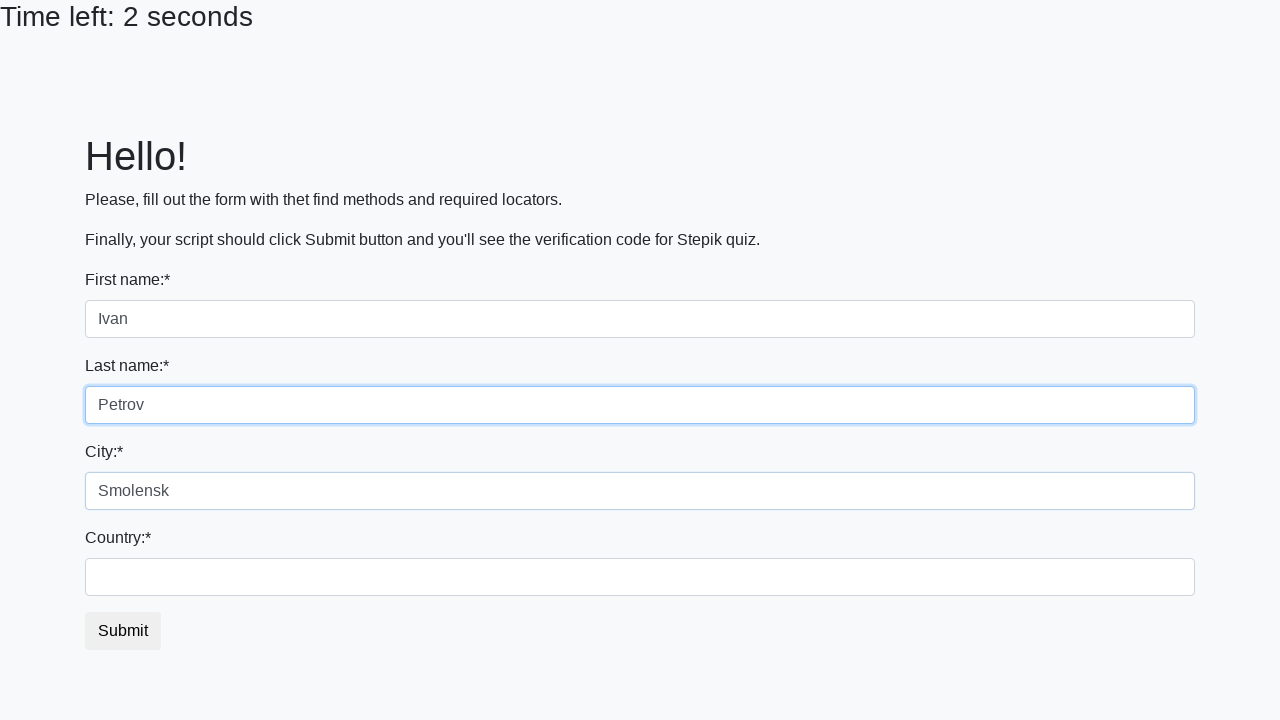

Filled country field with 'Russia' on #country
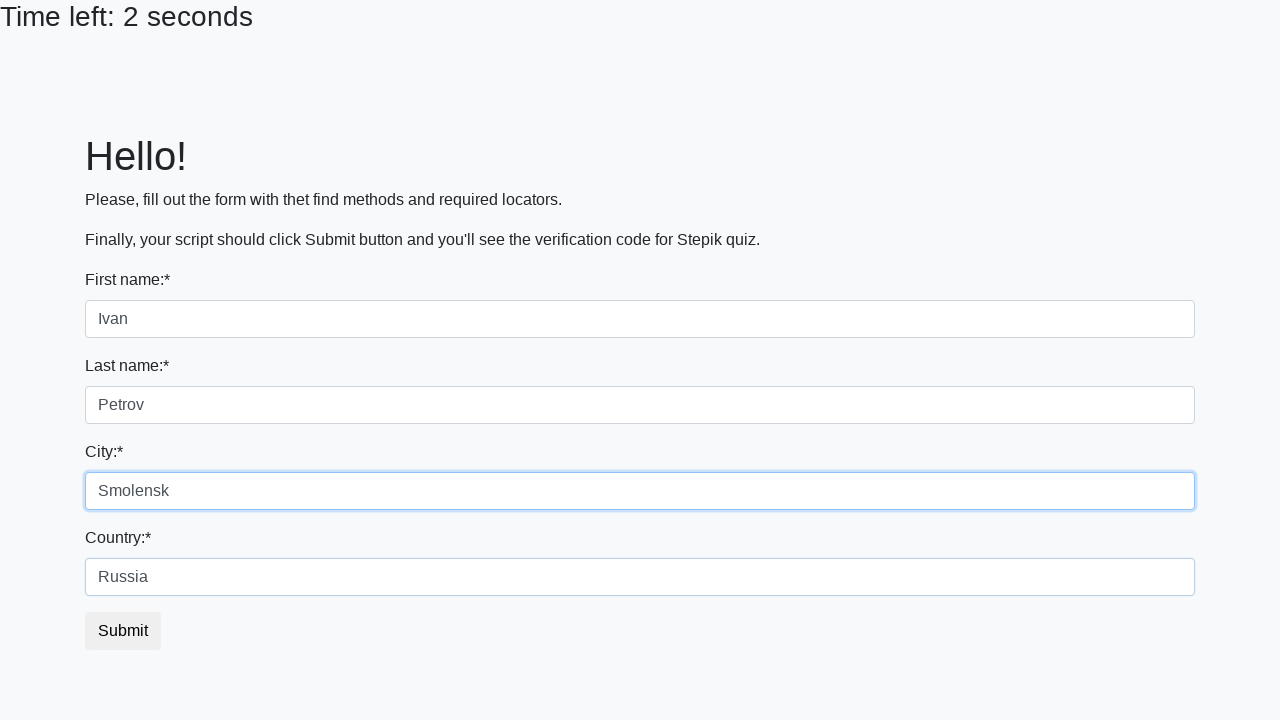

Clicked submit button to complete form submission at (123, 631) on button.btn
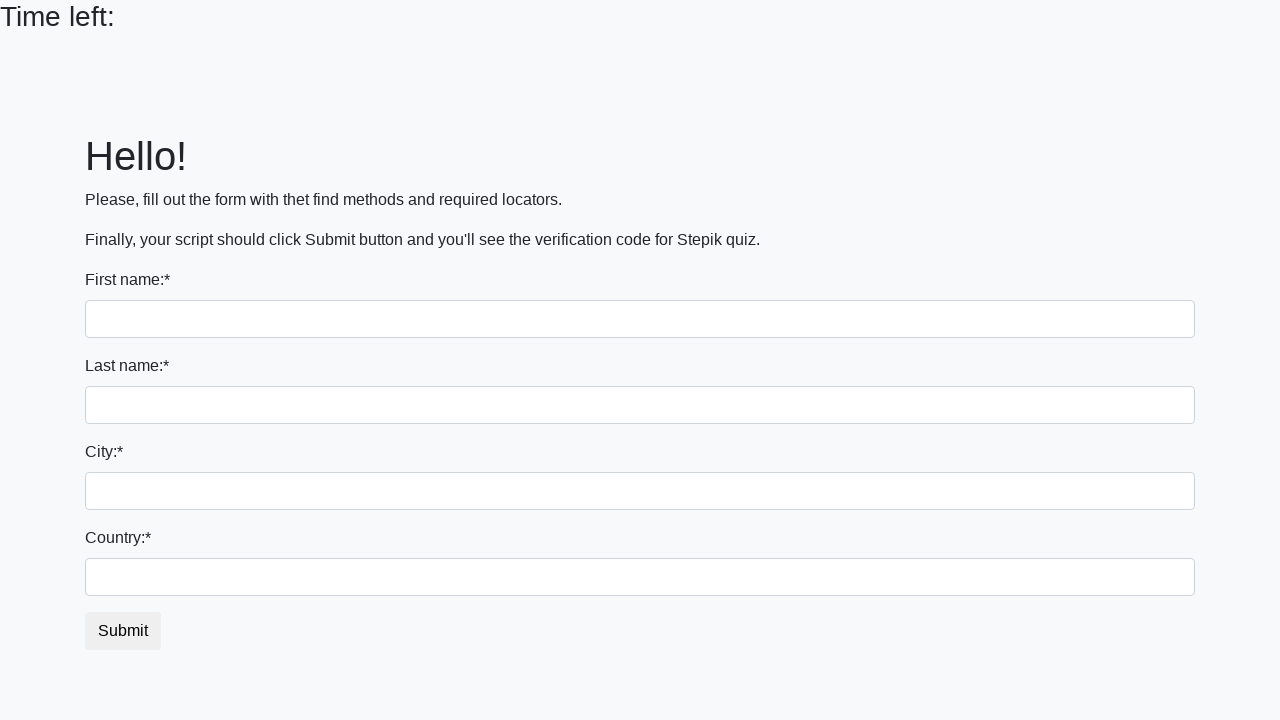

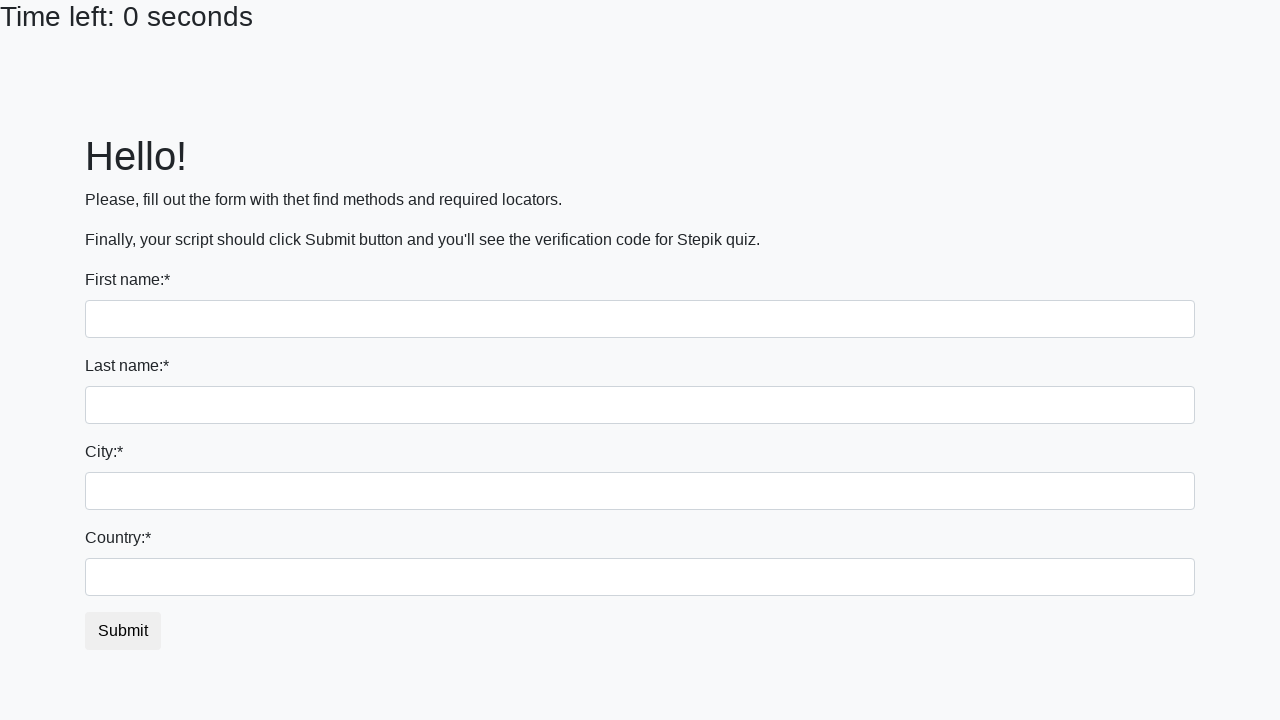